Tests checking if the Get Started button is visible in the viewport on the WebdriverIO homepage

Starting URL: https://webdriver.io

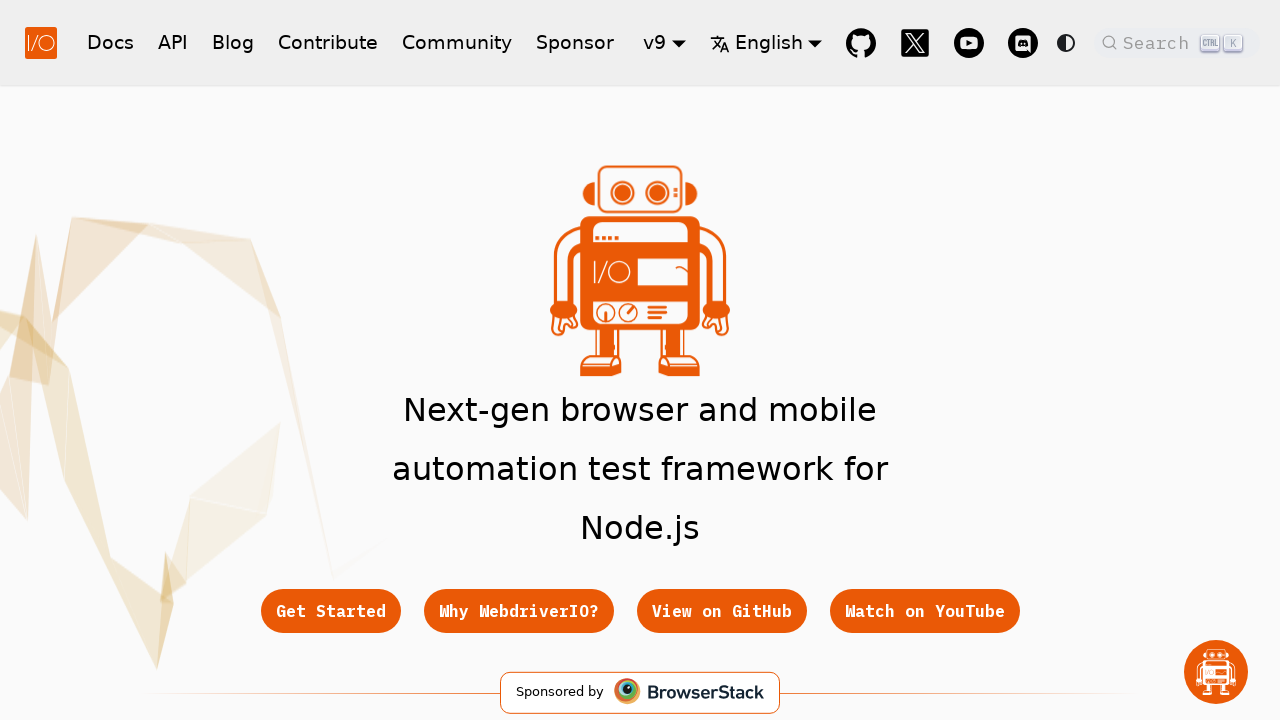

Navigated to WebdriverIO homepage
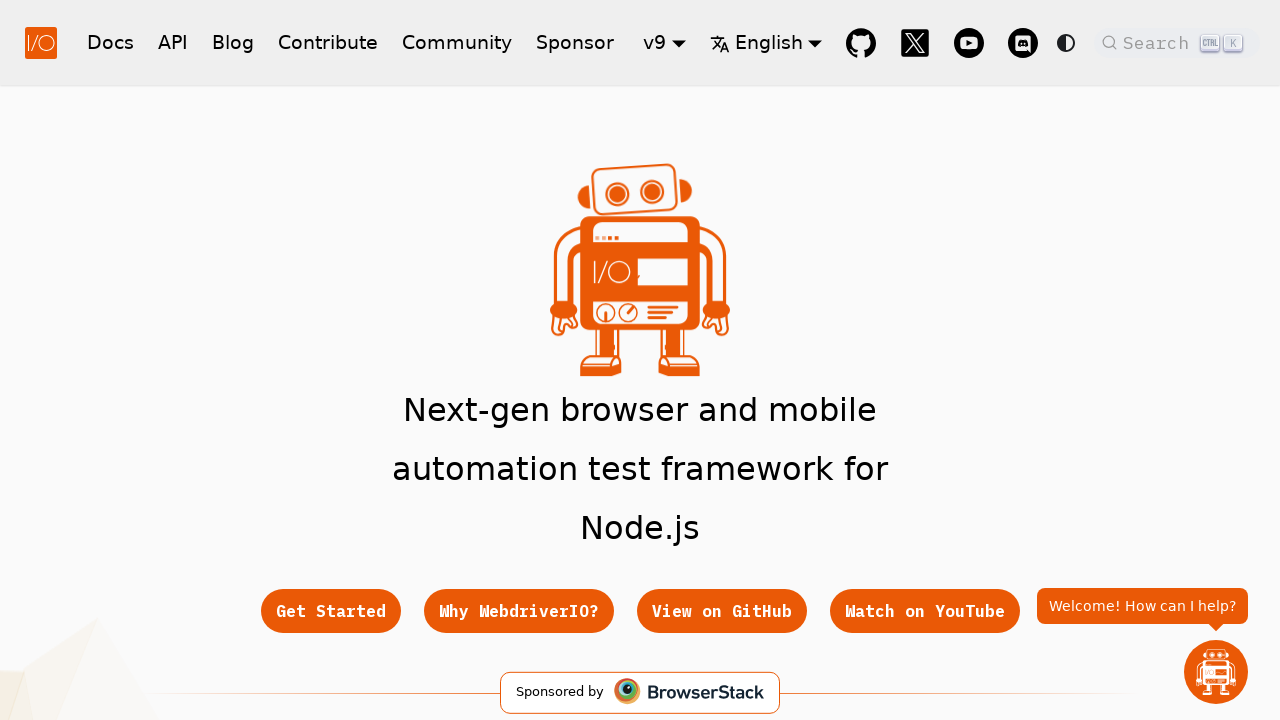

Get Started button is visible in the viewport
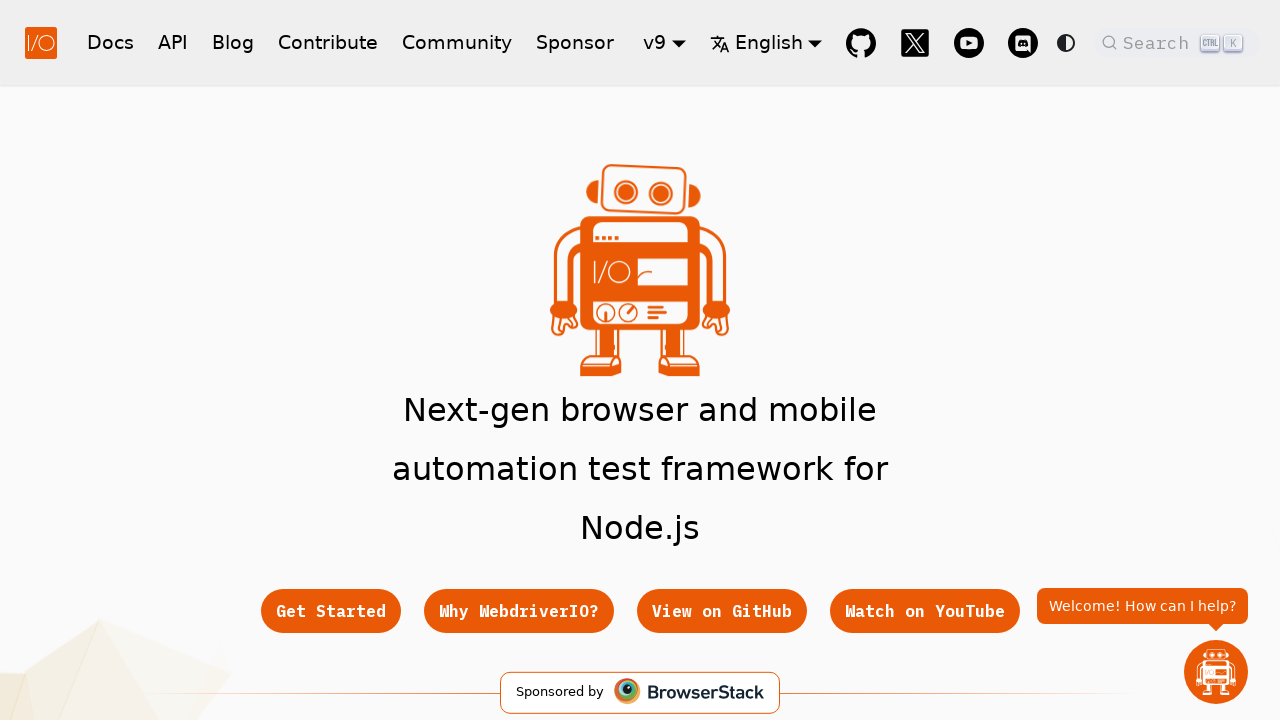

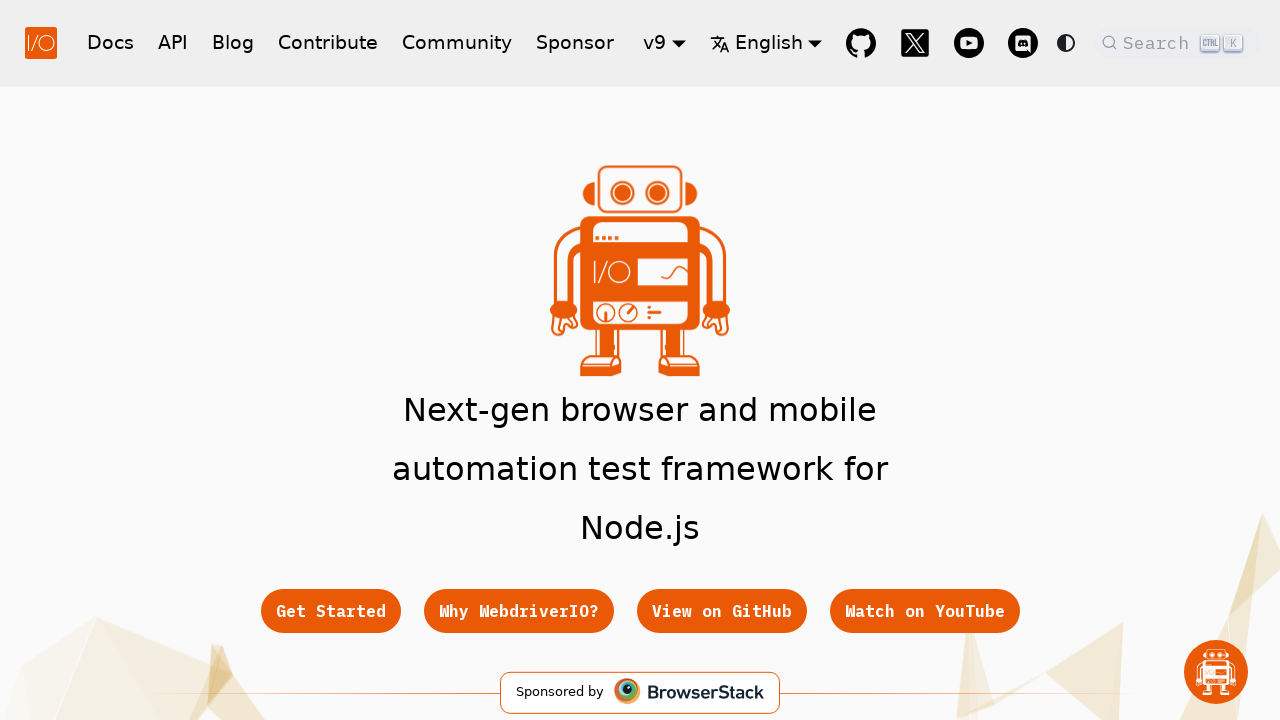